Tests that clicking login button without credentials shows the correct error message

Starting URL: https://www.saucedemo.com/

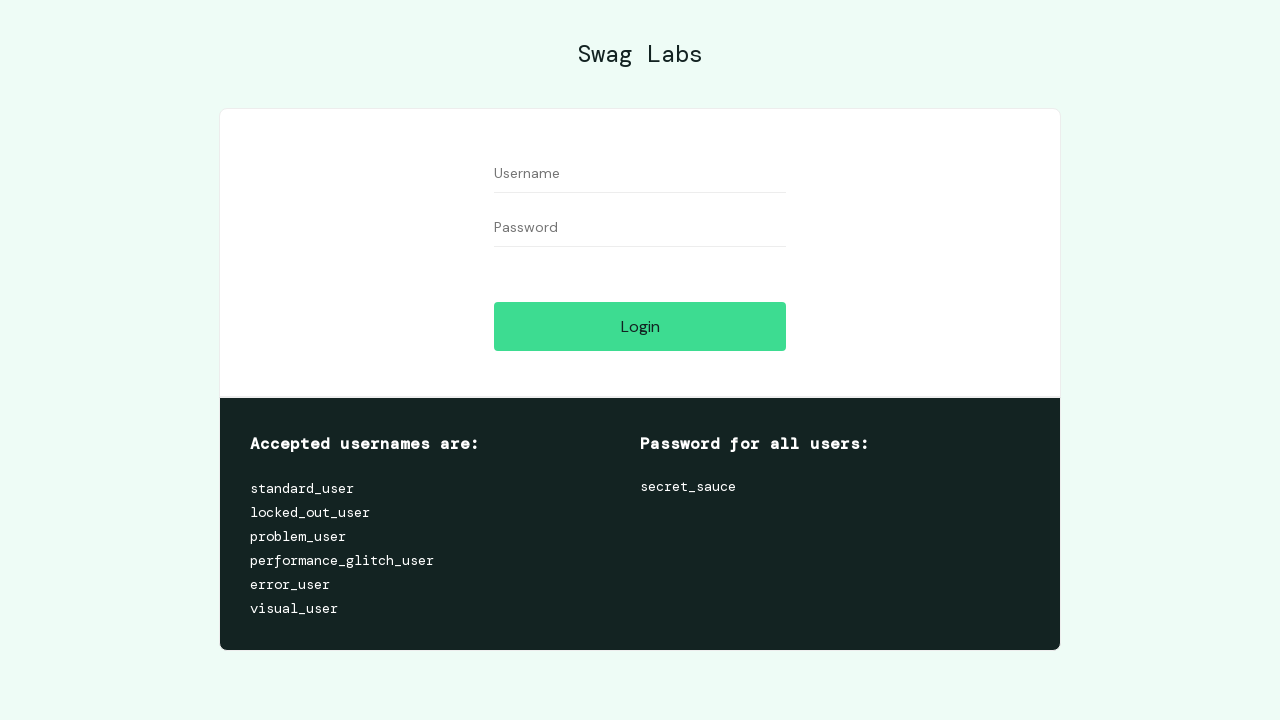

Clicked login button without entering credentials at (640, 326) on #login-button
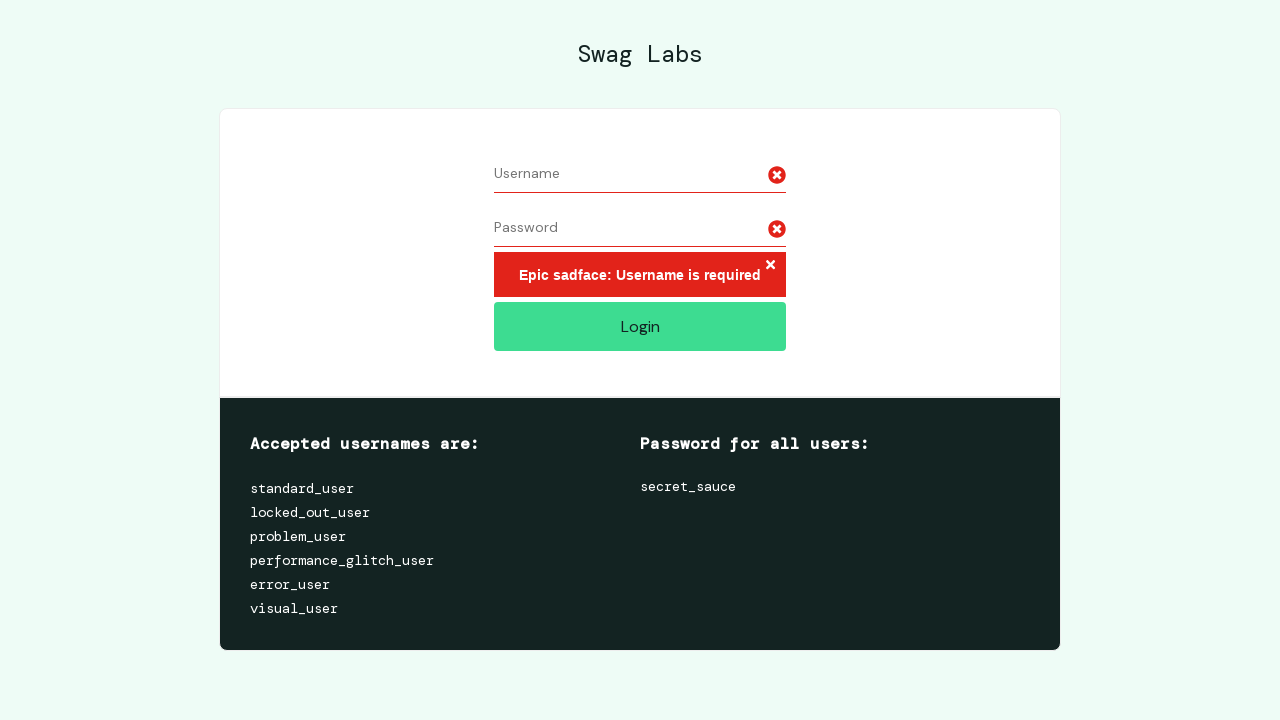

Error message appeared after clicking login without credentials
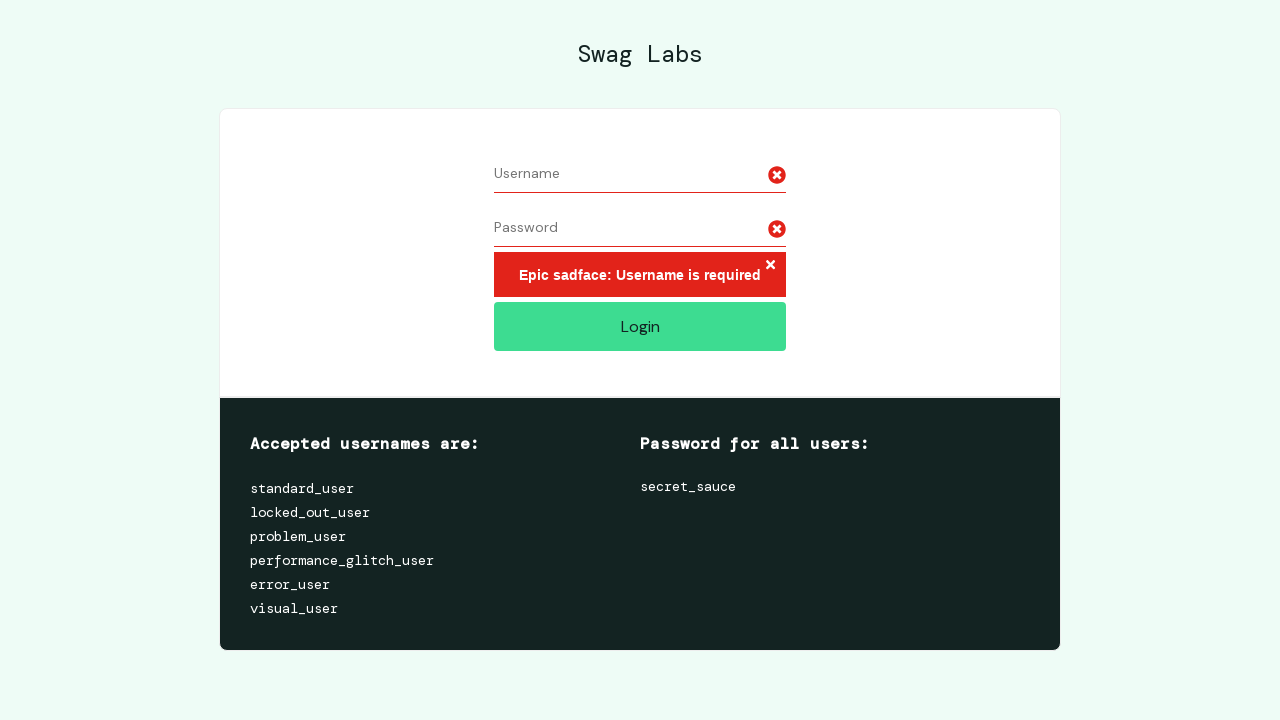

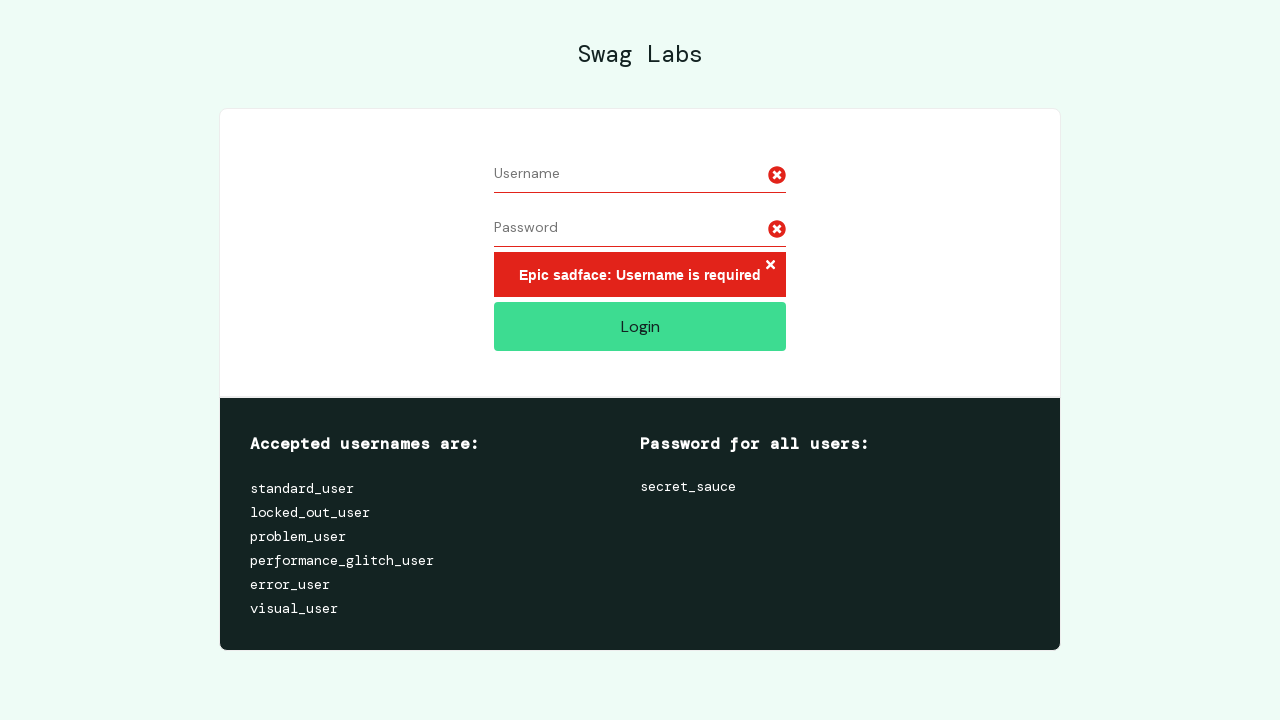